Tests mobile phone replenishment with minimum amount (1 UAH) by filling in phone number, amount, and card details, then verifying the transaction details

Starting URL: https://next.privat24.ua/mobile

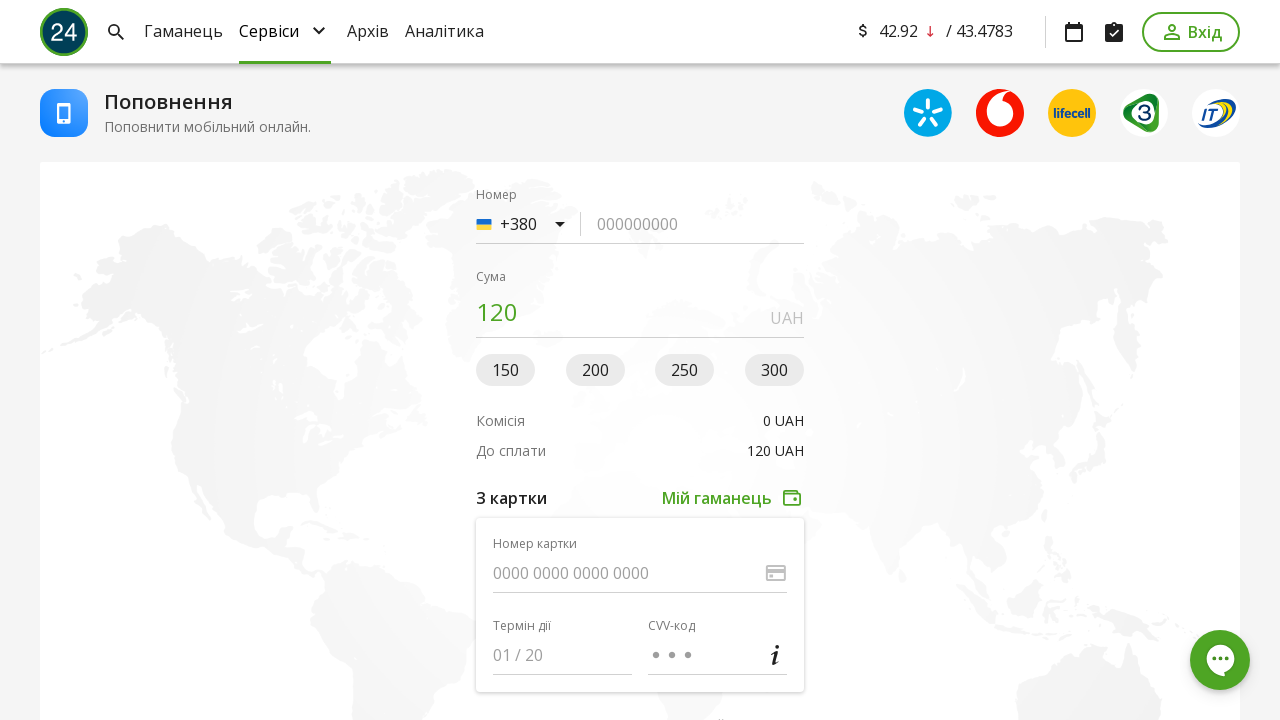

Filled phone number field with 6326401690 on //input[@data-qa-node='phone-number']
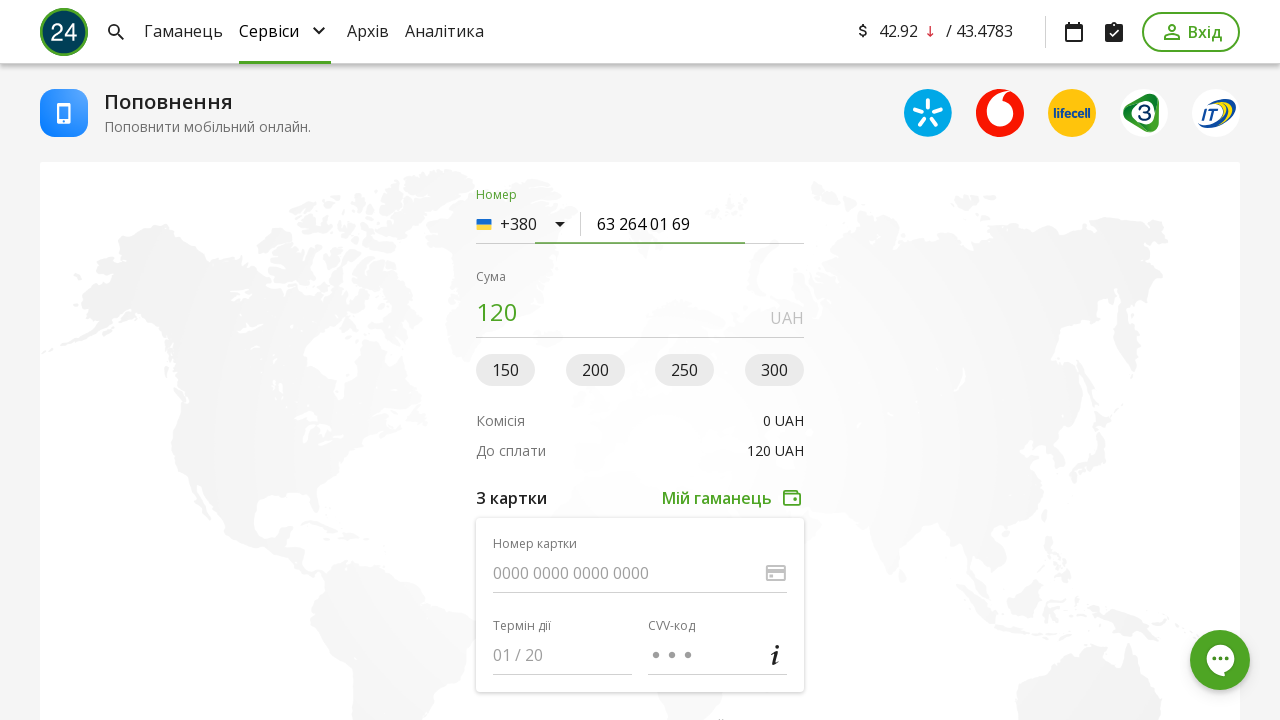

Clicked amount input field at (640, 312) on xpath=//input[@data-qa-node='amount']
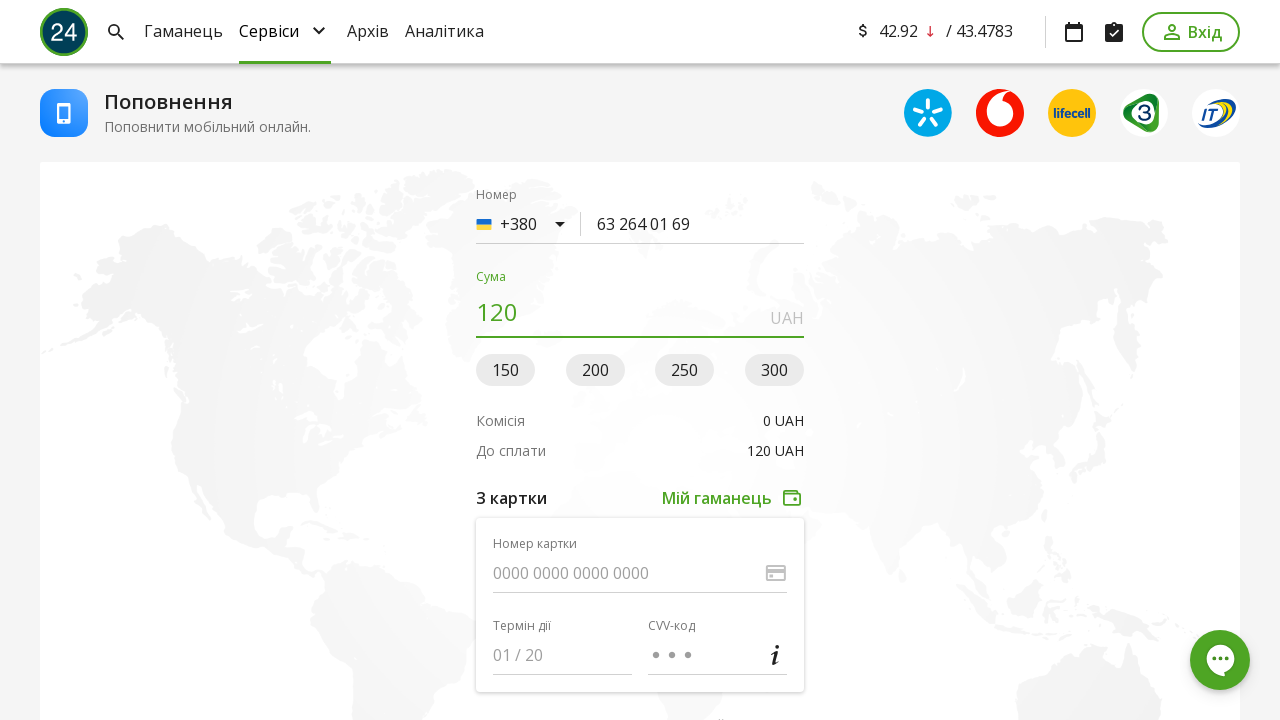

Selected all text in amount field
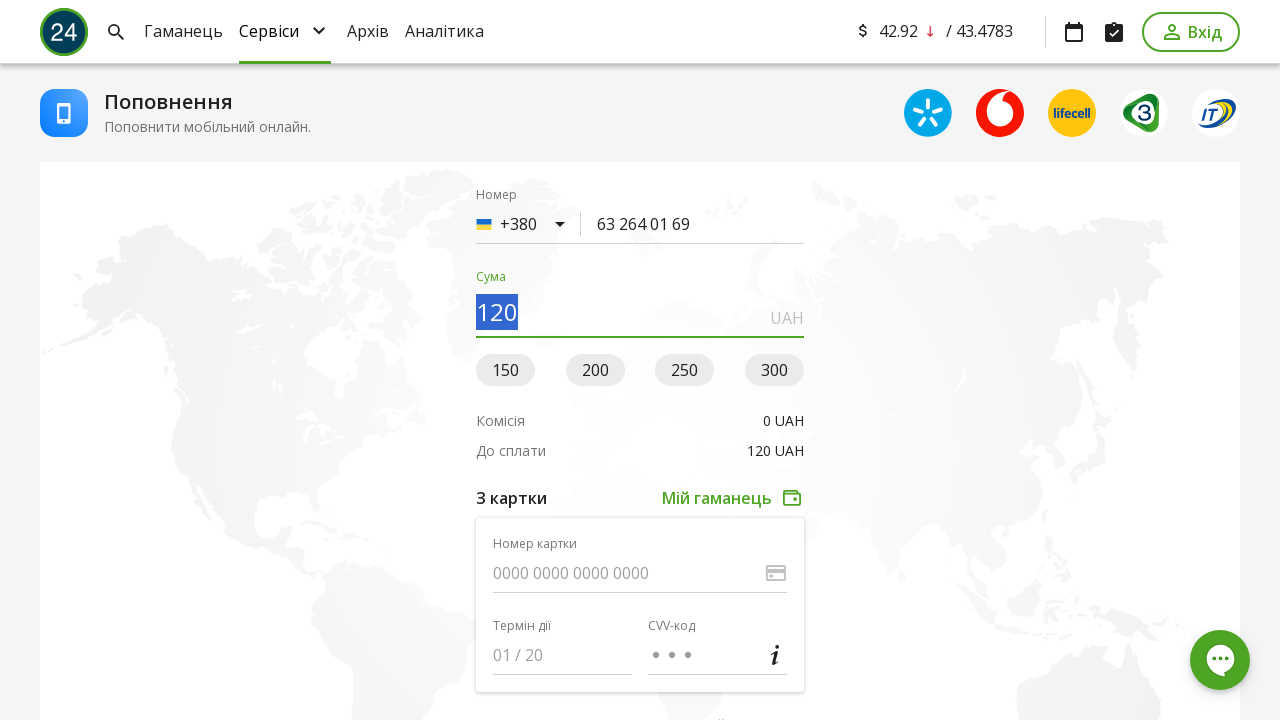

Deleted existing amount value
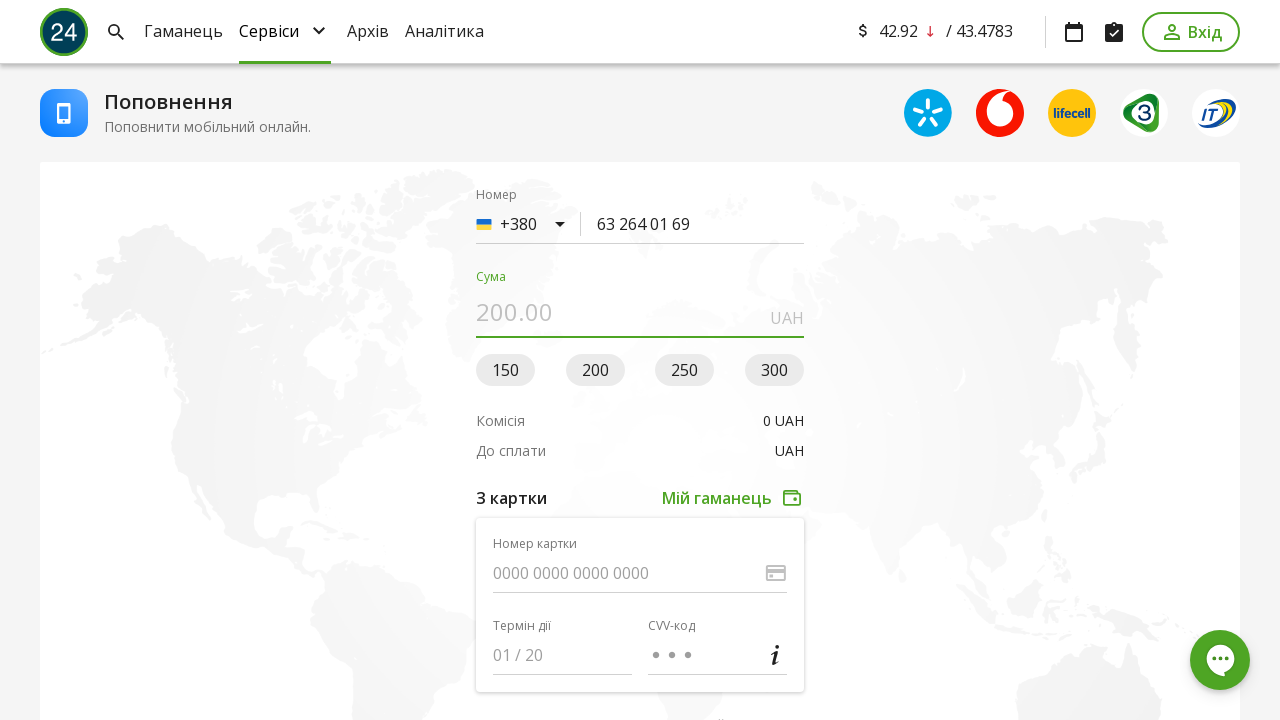

Filled amount field with minimum value 1 UAH on //input[@data-qa-node='amount']
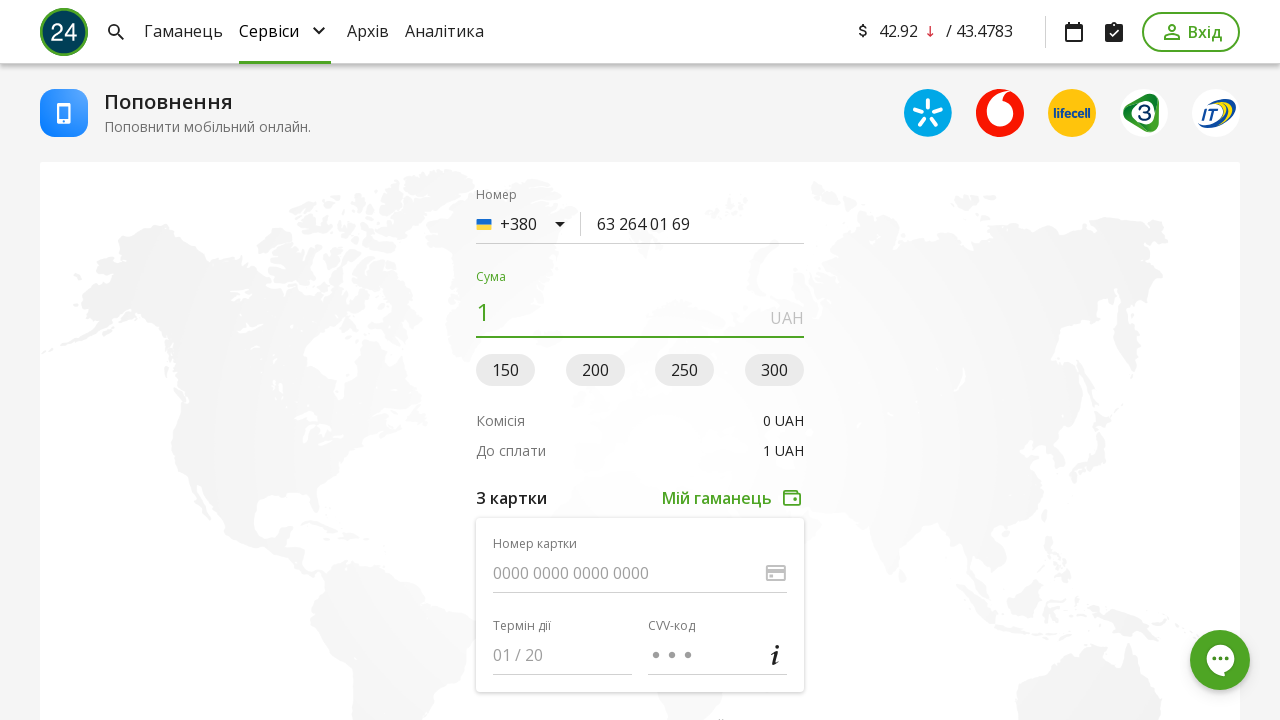

Filled card number field with 4004159115449003 on //input[@data-qa-node='numberdebitSource']
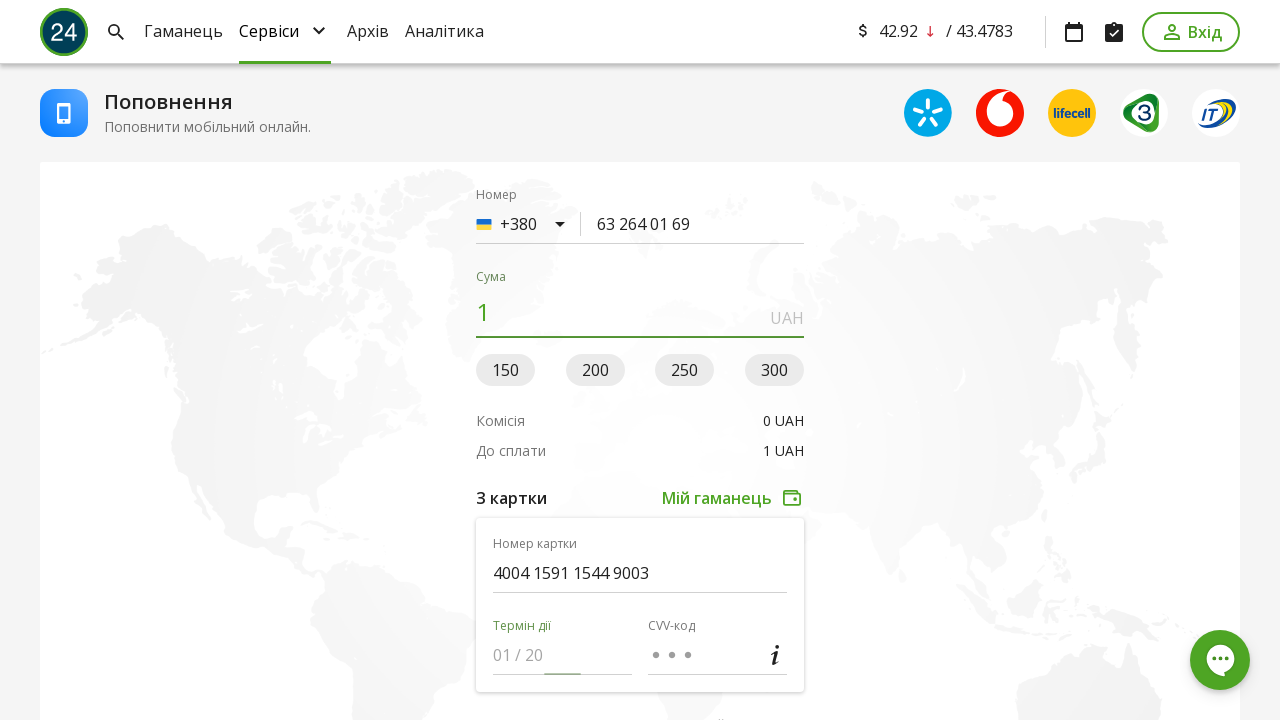

Filled card expiration date with 1126 on //input[@data-qa-node='expiredebitSource']
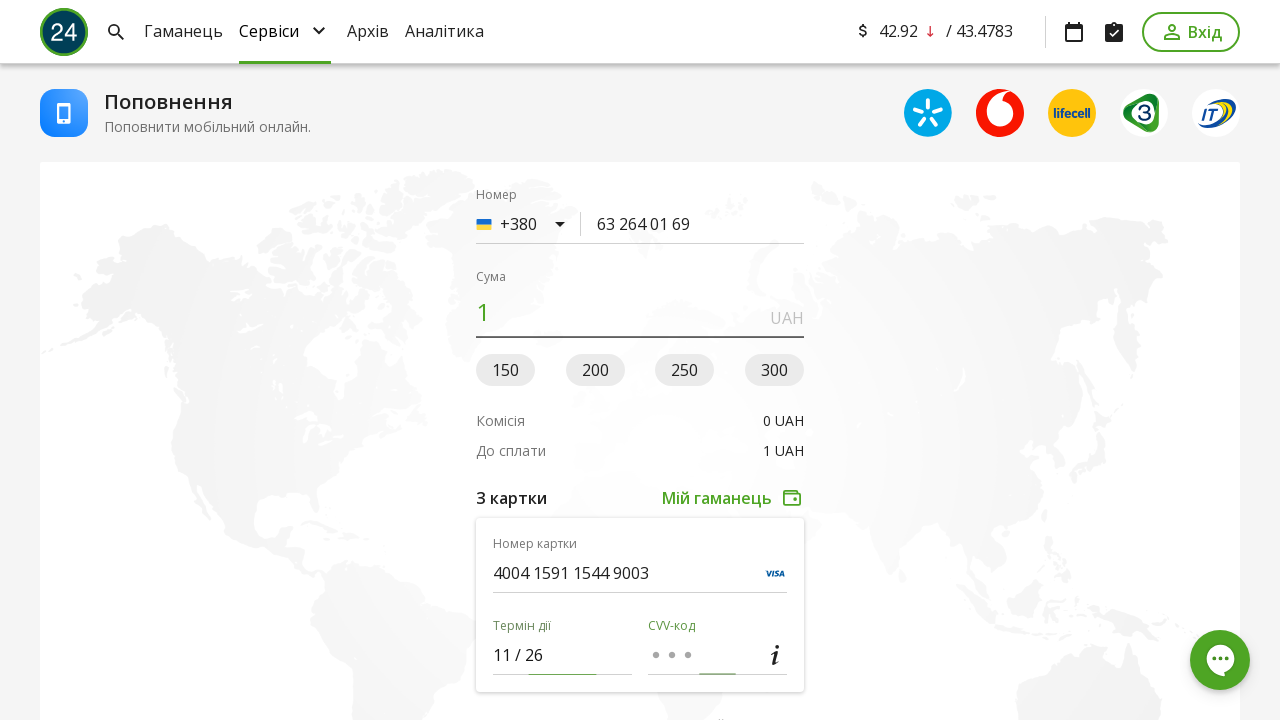

Filled CVV field with 134 on //input[@data-qa-node='cvvdebitSource']
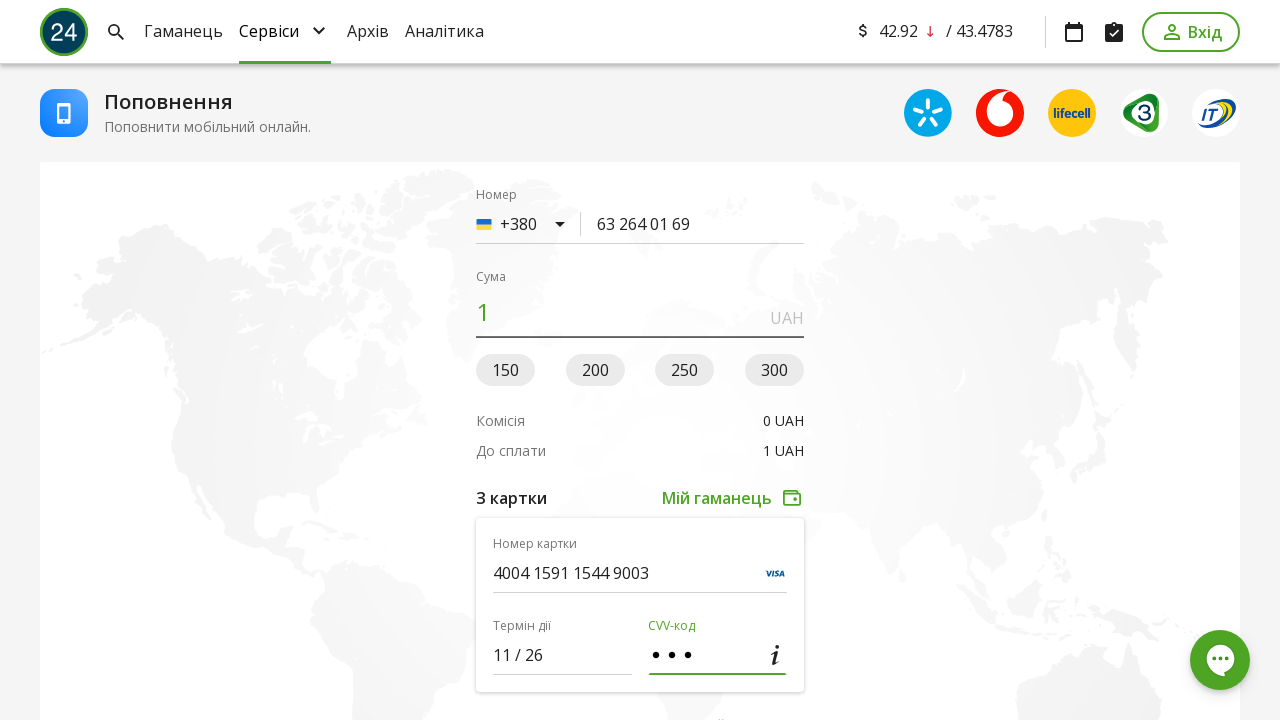

Filled cardholder first name with TEST on //input[@data-qa-node='firstNamedebitSource']
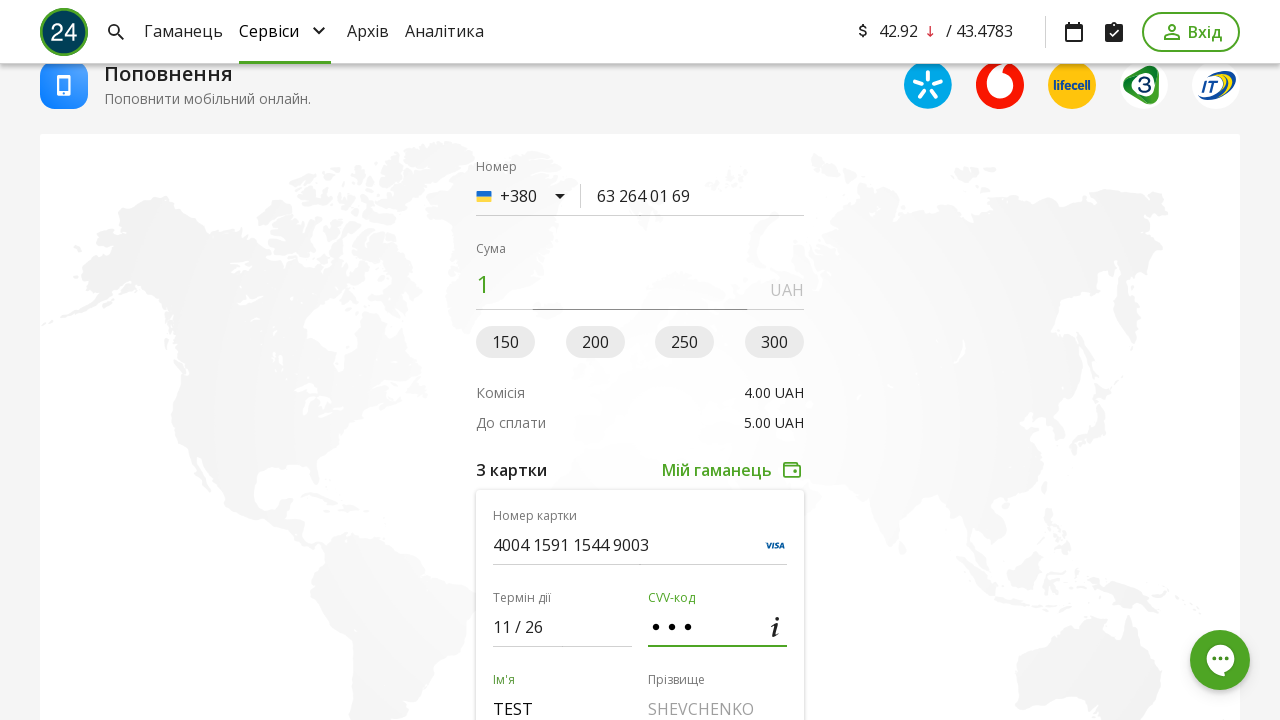

Filled cardholder last name with TESTOVICH on //input[@data-qa-node='lastNamedebitSource']
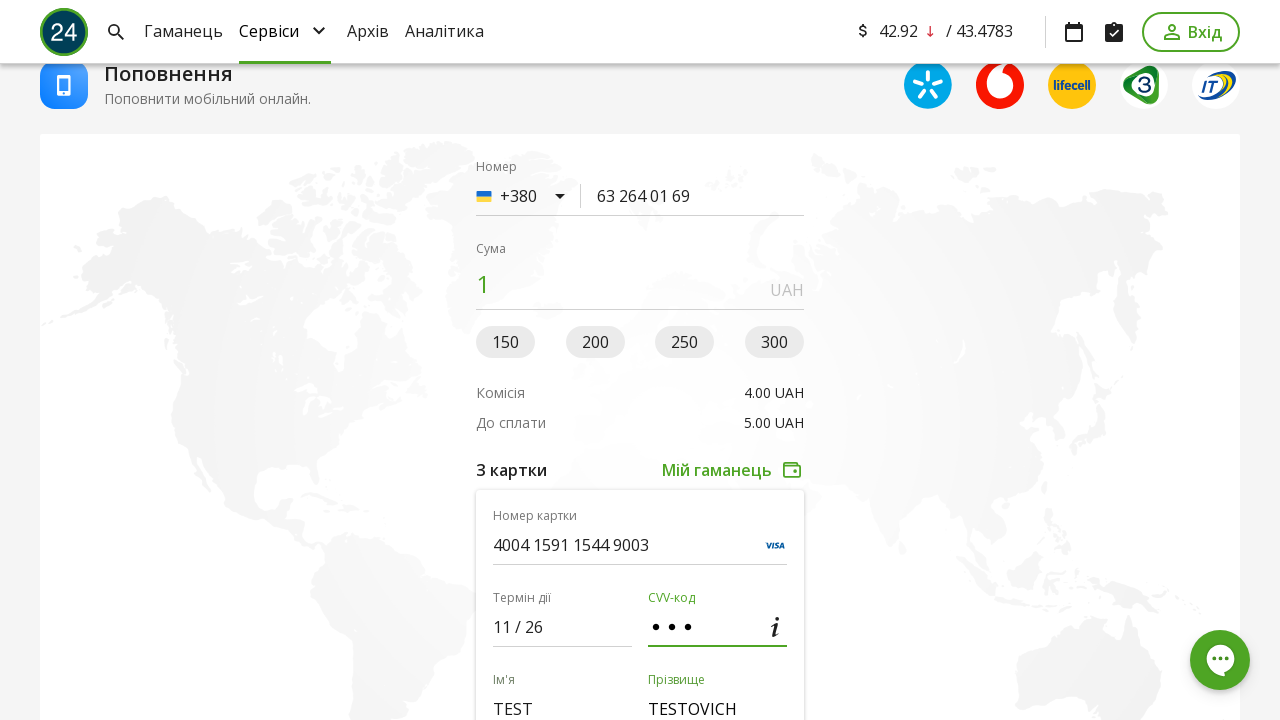

Clicked submit button to process mobile replenishment transaction at (640, 360) on xpath=//button[@data-qa-node='submit']
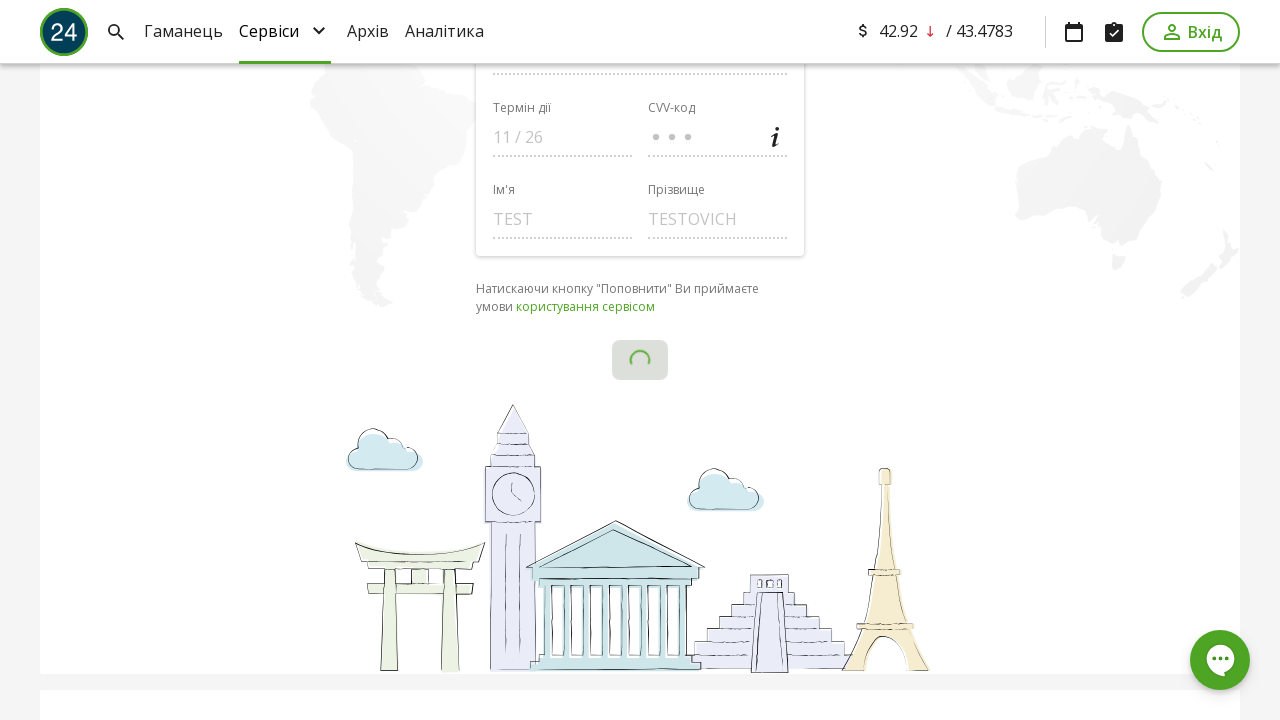

Transaction details loaded and verified
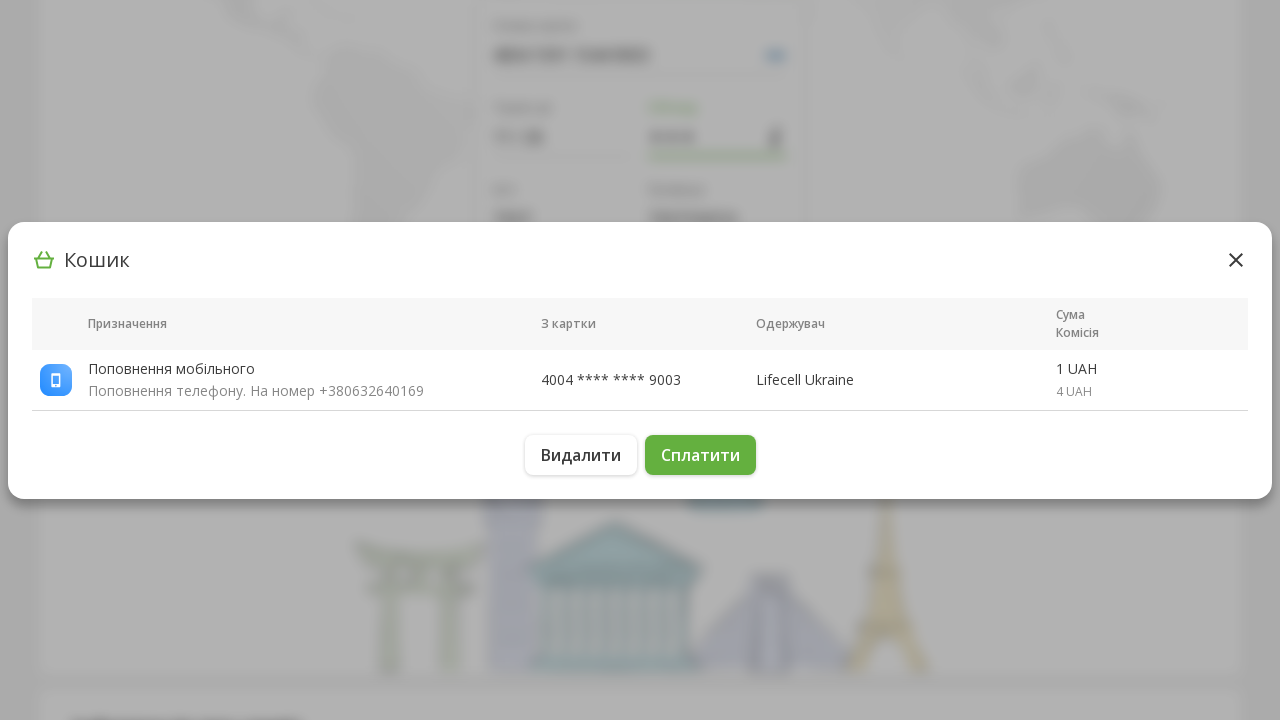

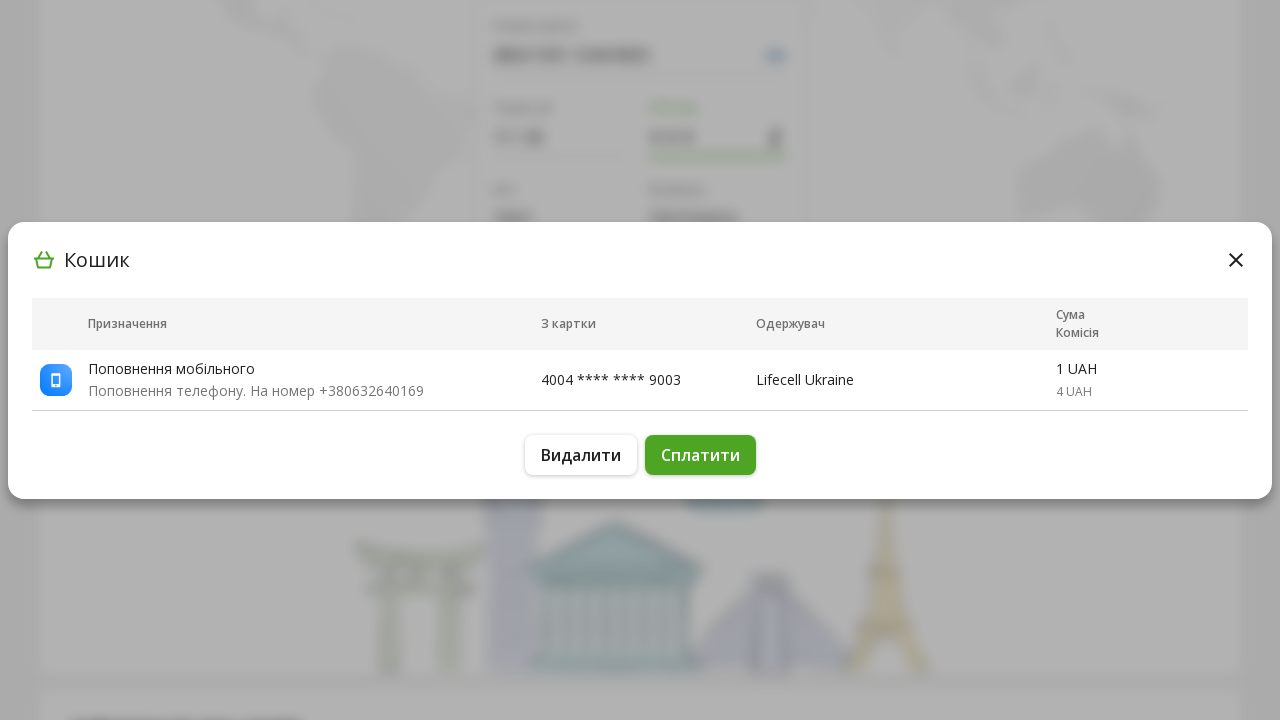